Navigates to a page with nested frames, switches into the first frame to access its content, then switches back to the main document

Starting URL: https://demoqa.com/nestedframes

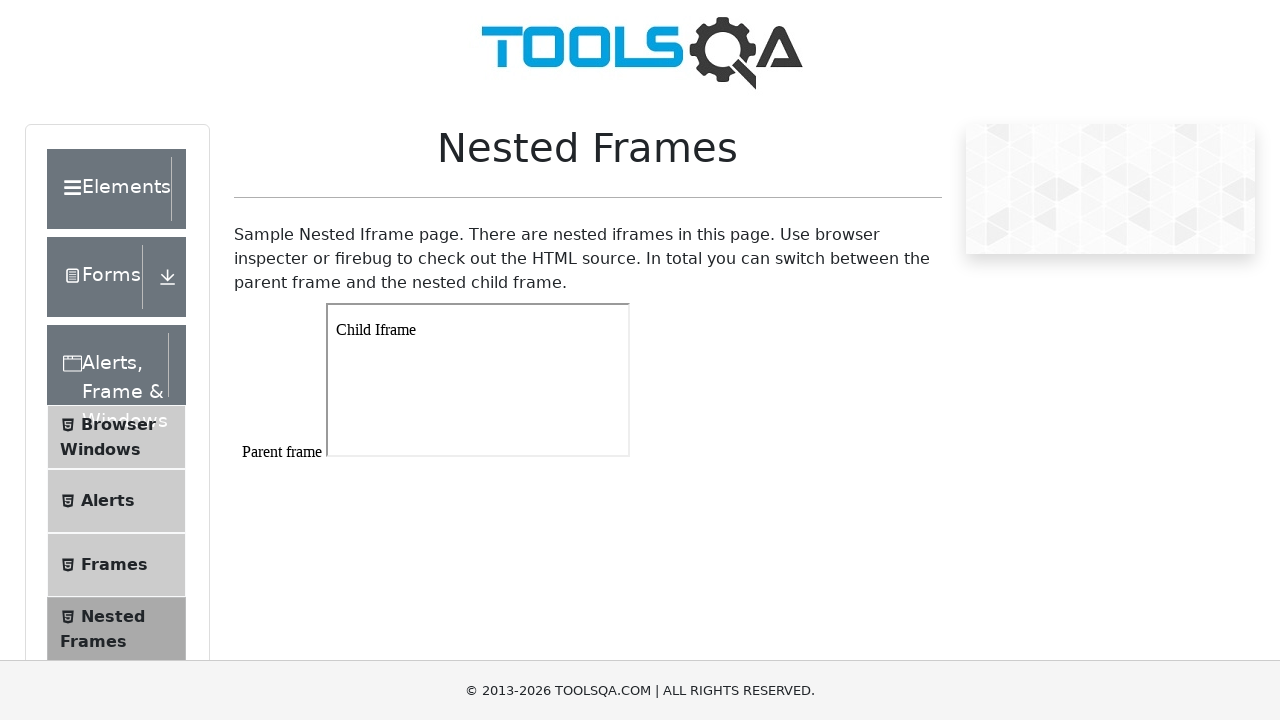

Navigated to nested frames demo page
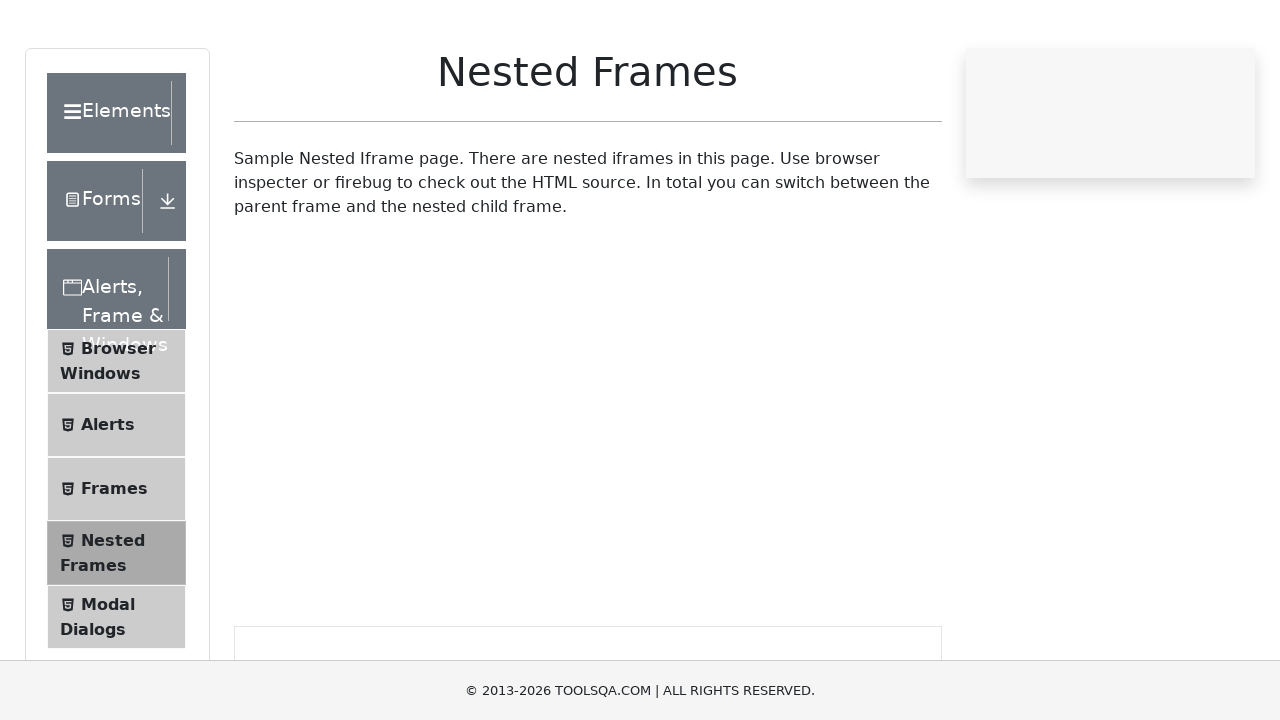

Located and accessed the first nested frame
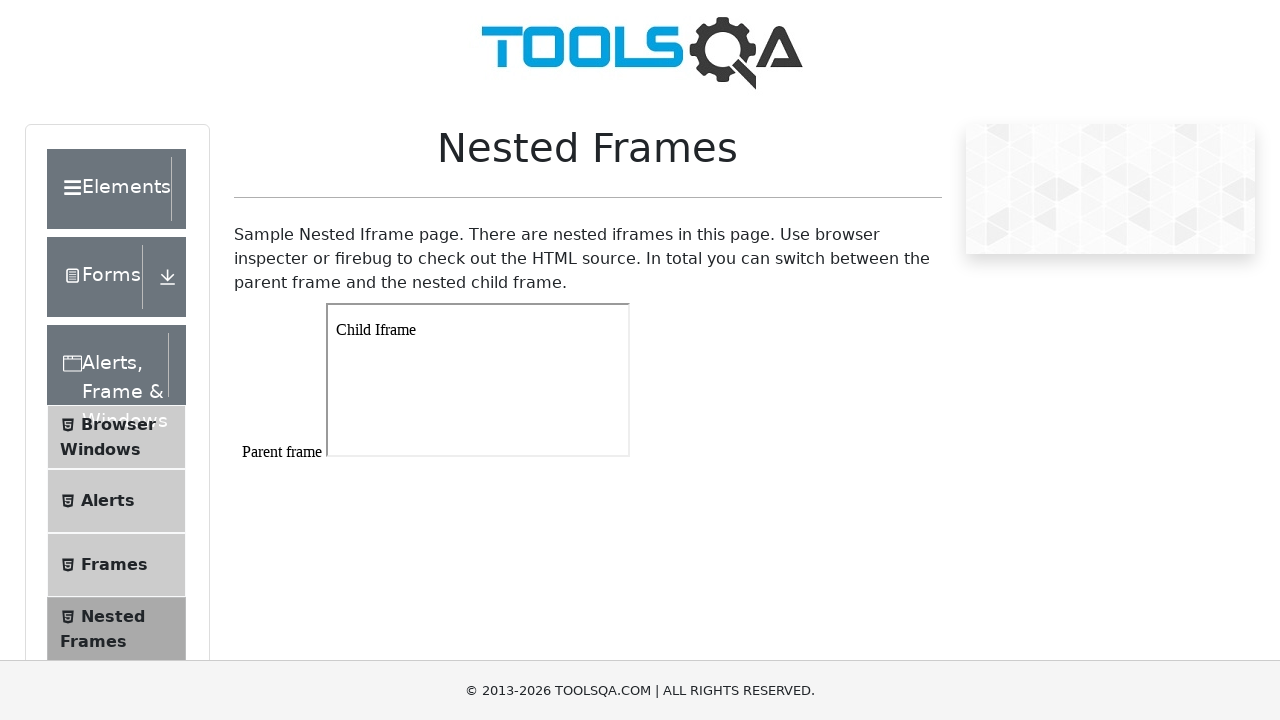

Retrieved text content from the frame
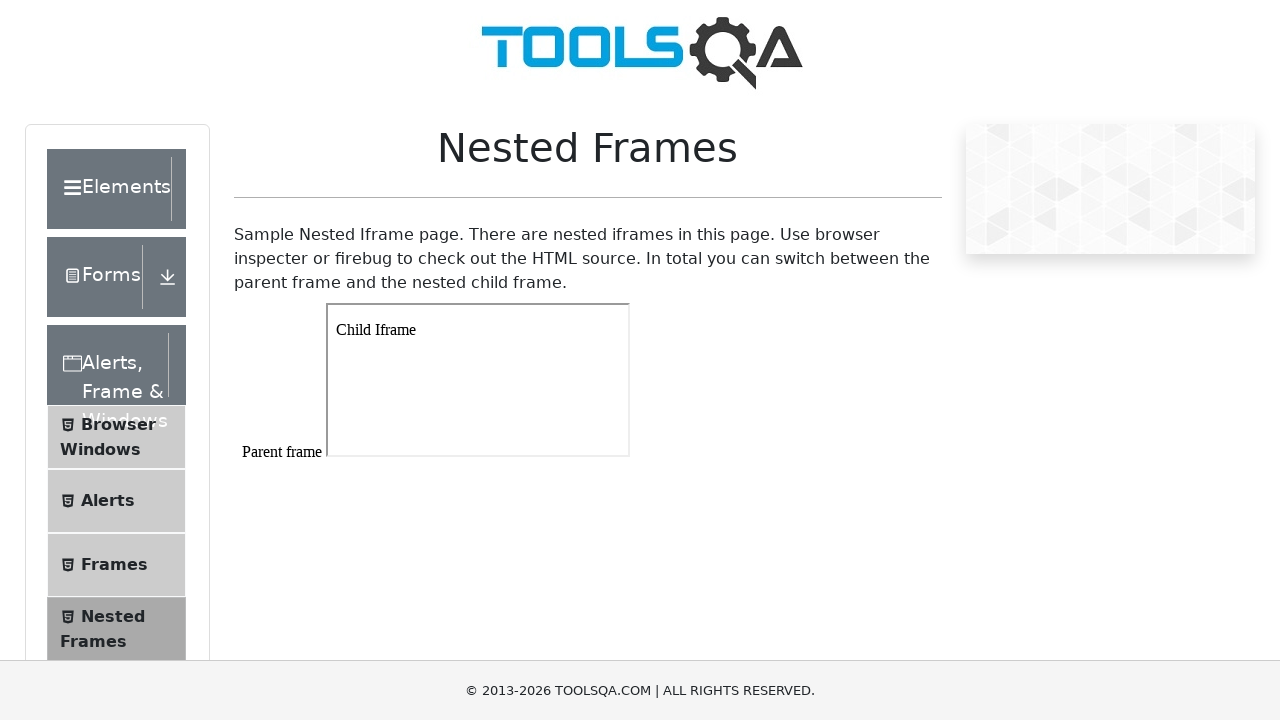

Switched back to main document (automatic in Playwright)
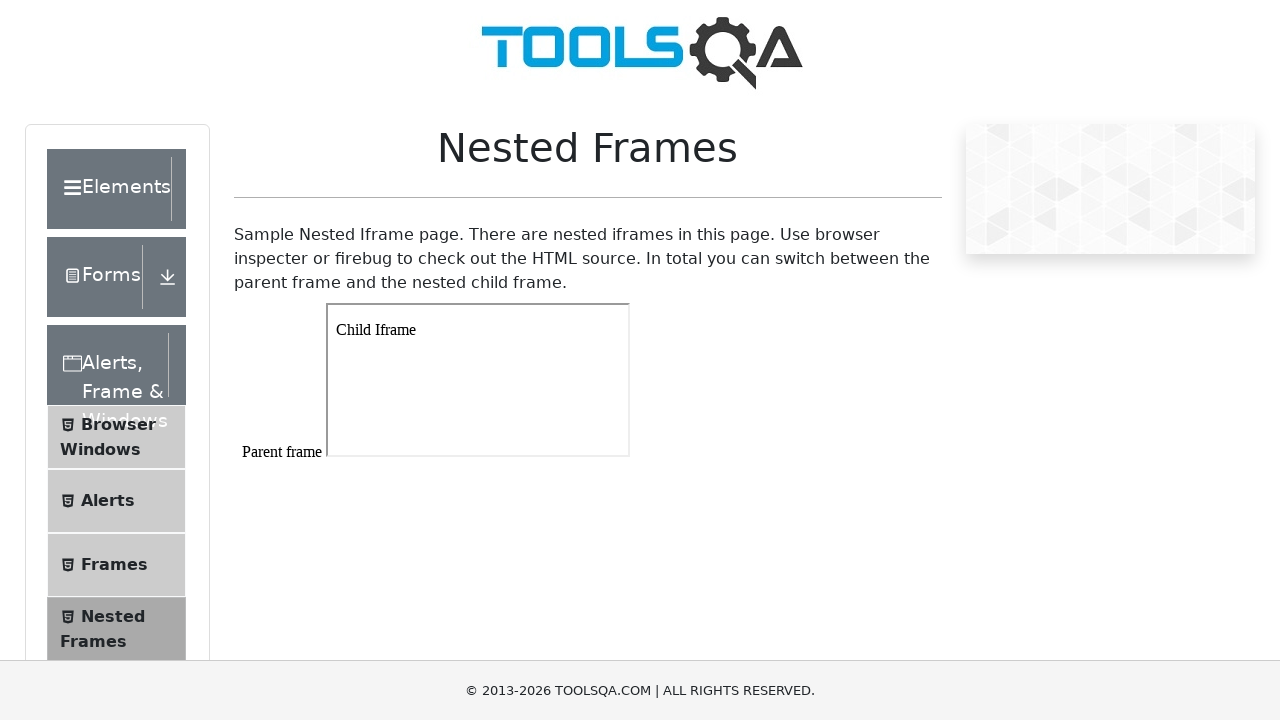

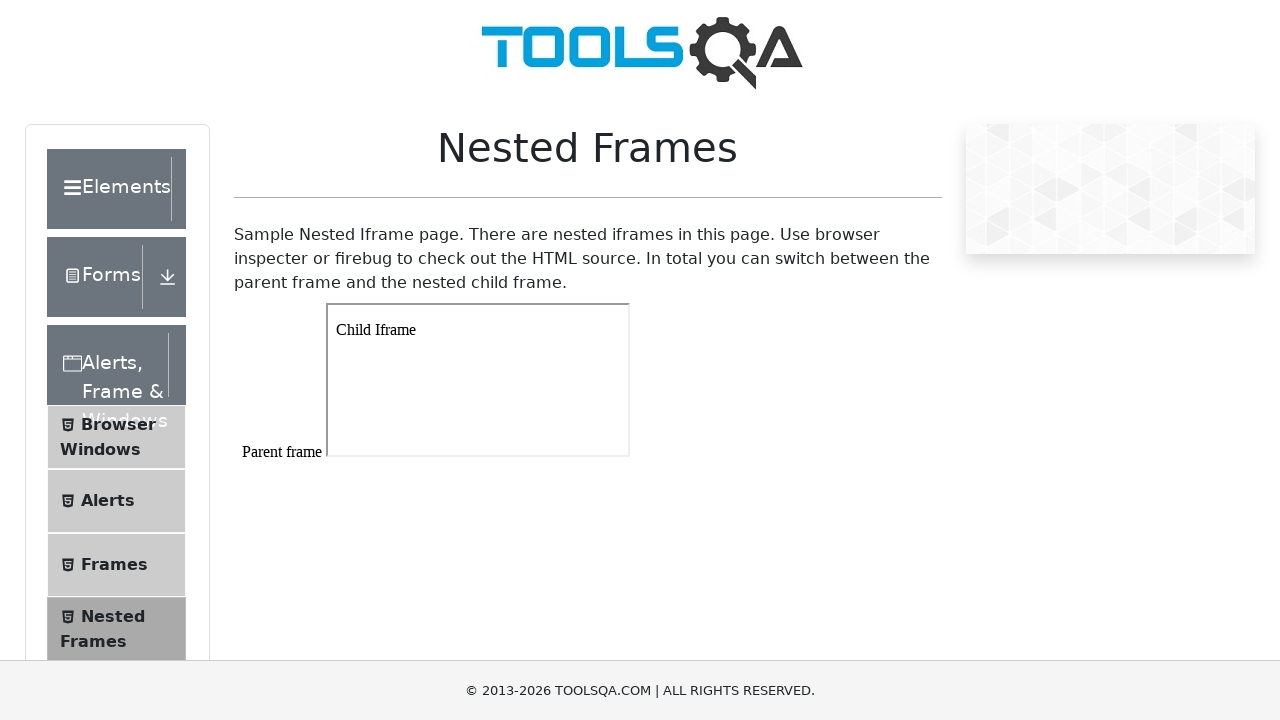